Verifies that a button element with name "randomButton2" has the expected value attribute using assertTrue assertion

Starting URL: https://kristinek.github.io/site/examples/locators

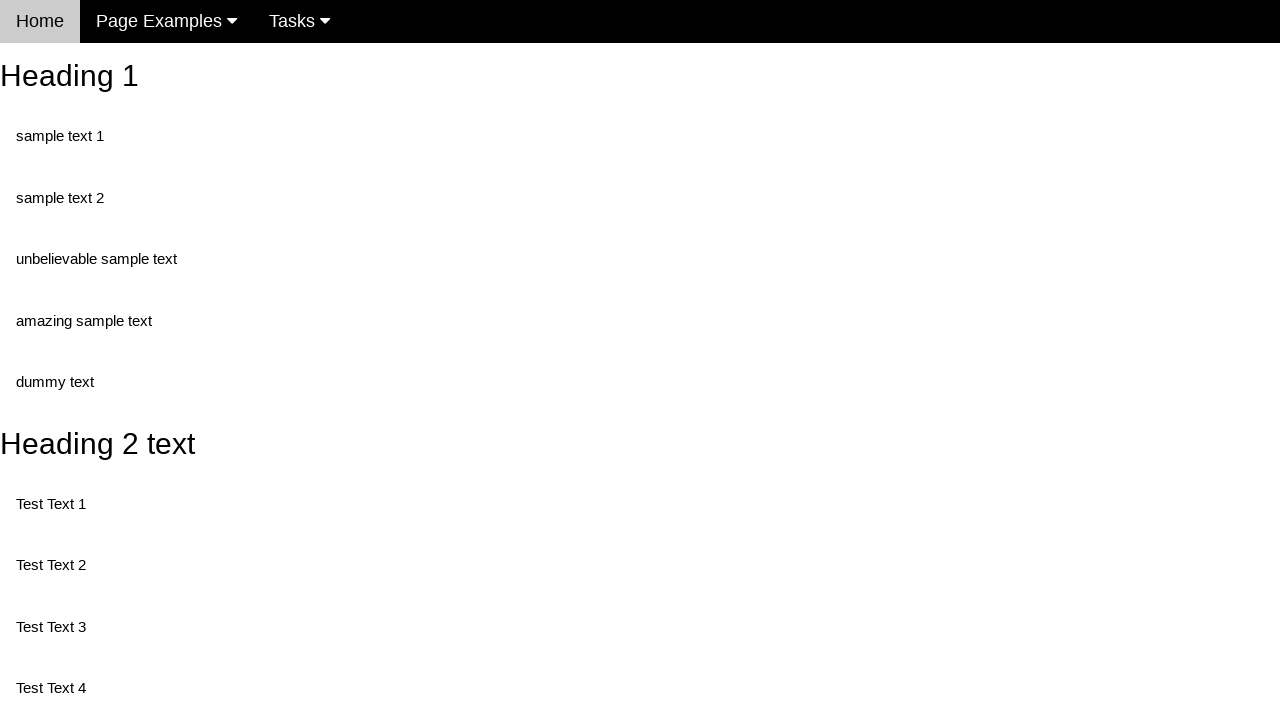

Navigated to locators example page
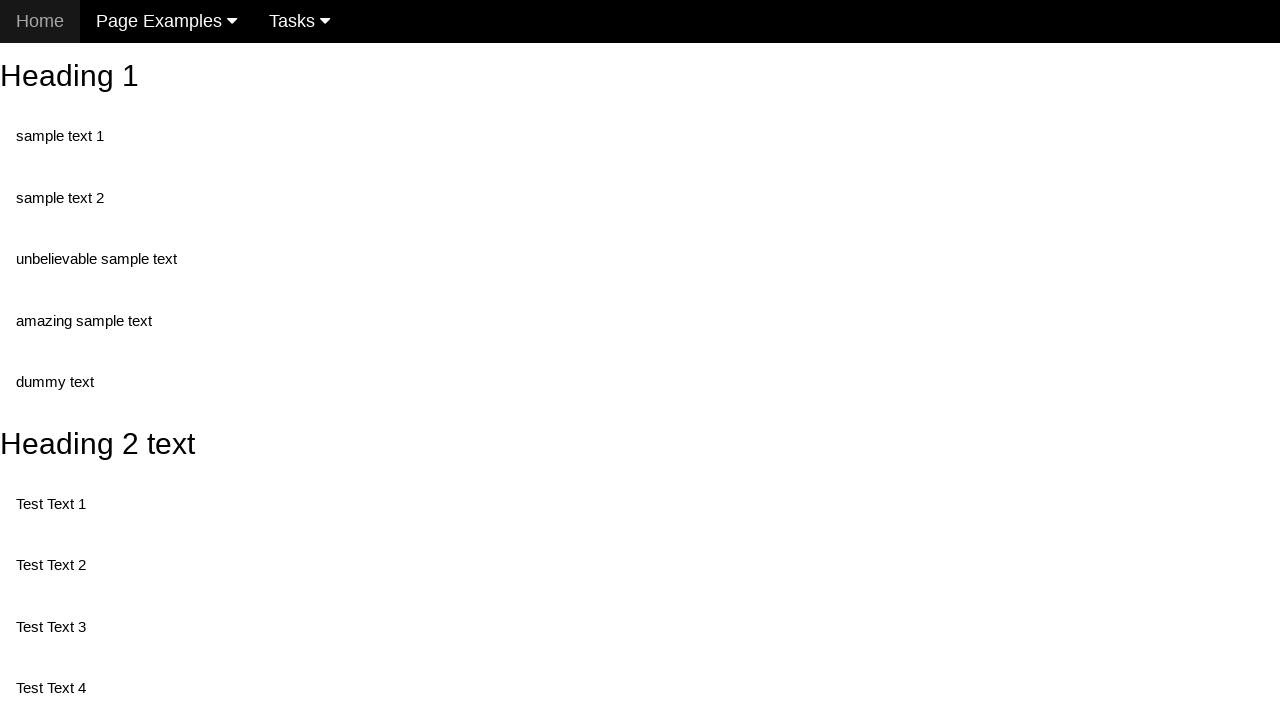

Located button element with name 'randomButton2'
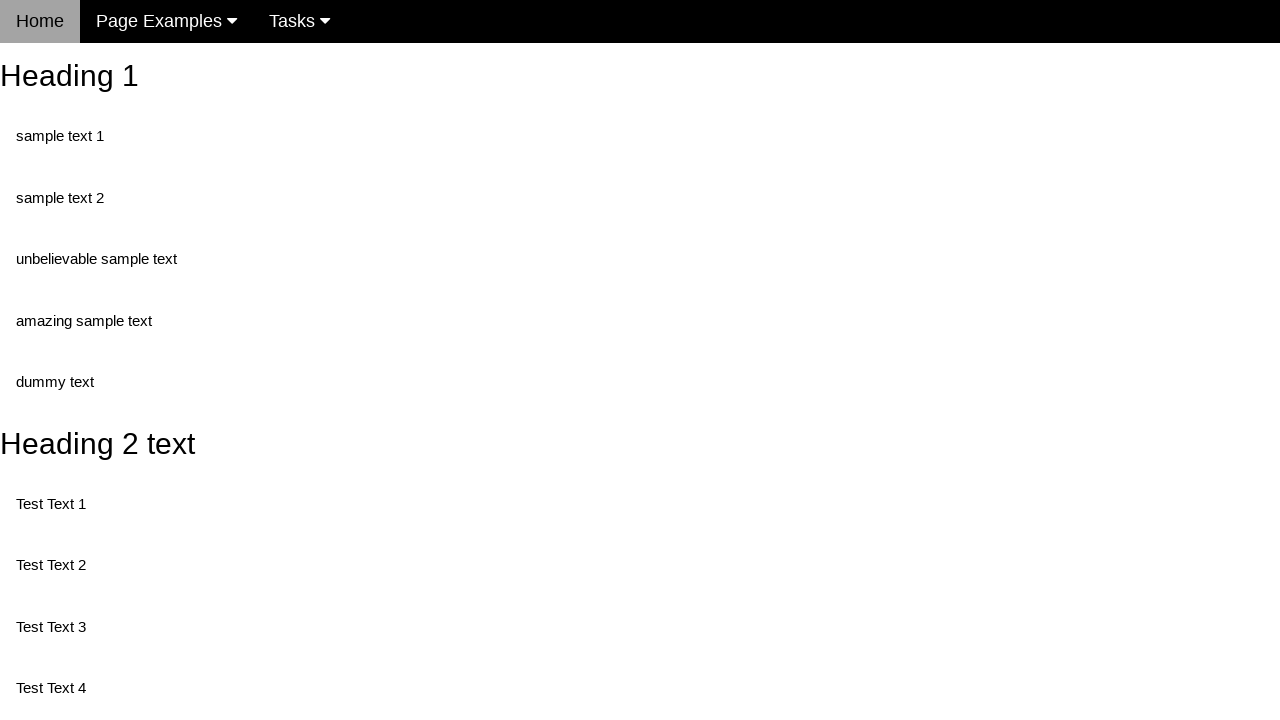

Button element is now visible and ready
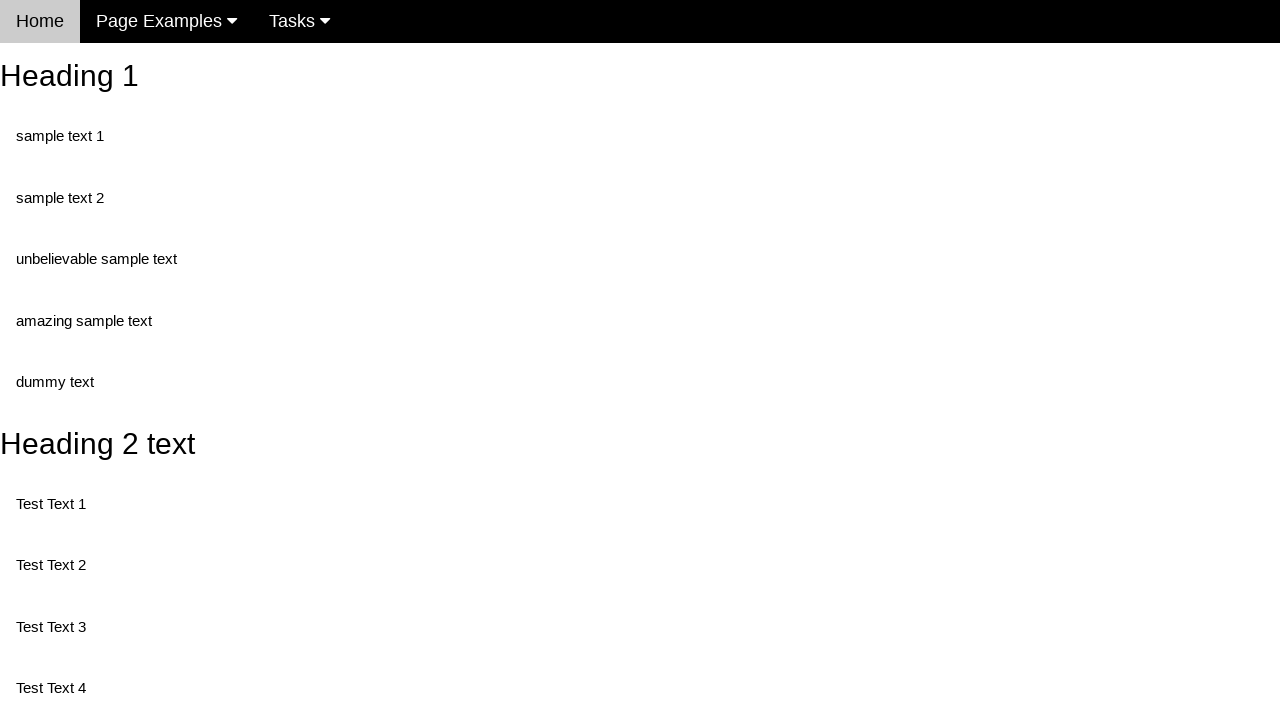

Retrieved value attribute: 'This is also a button'
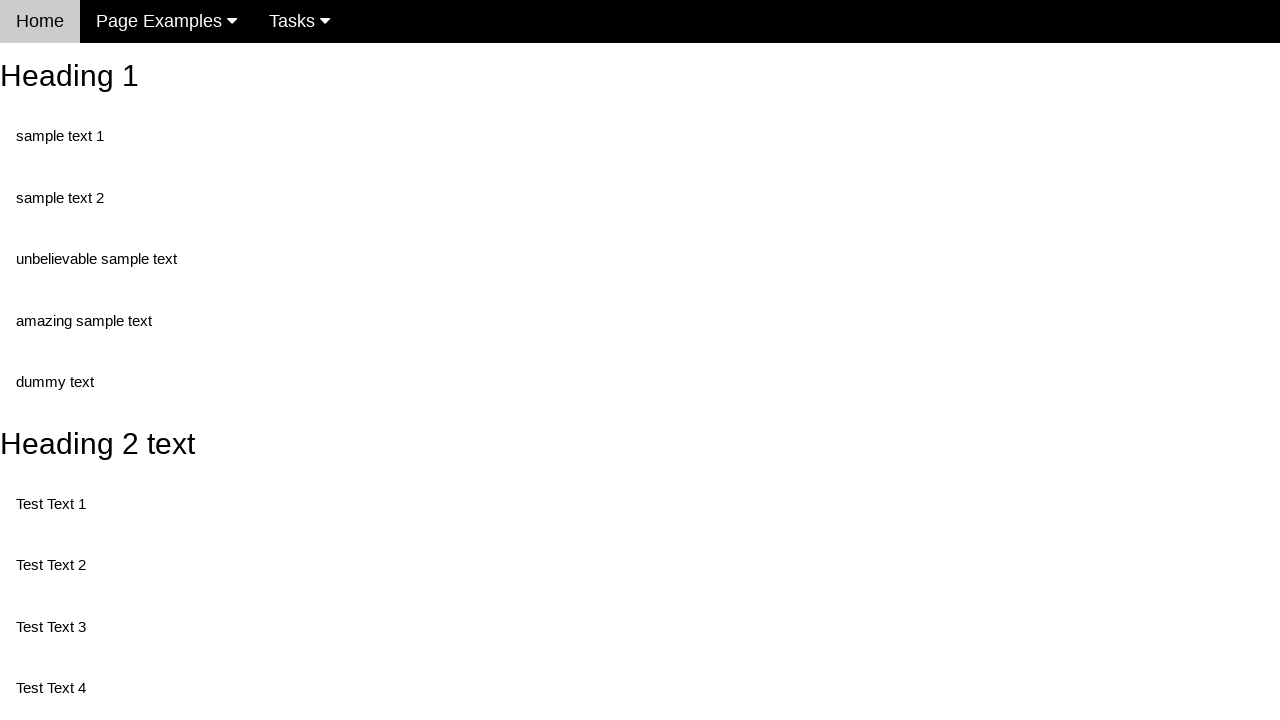

Assertion passed: button value matches expected text 'This is also a button'
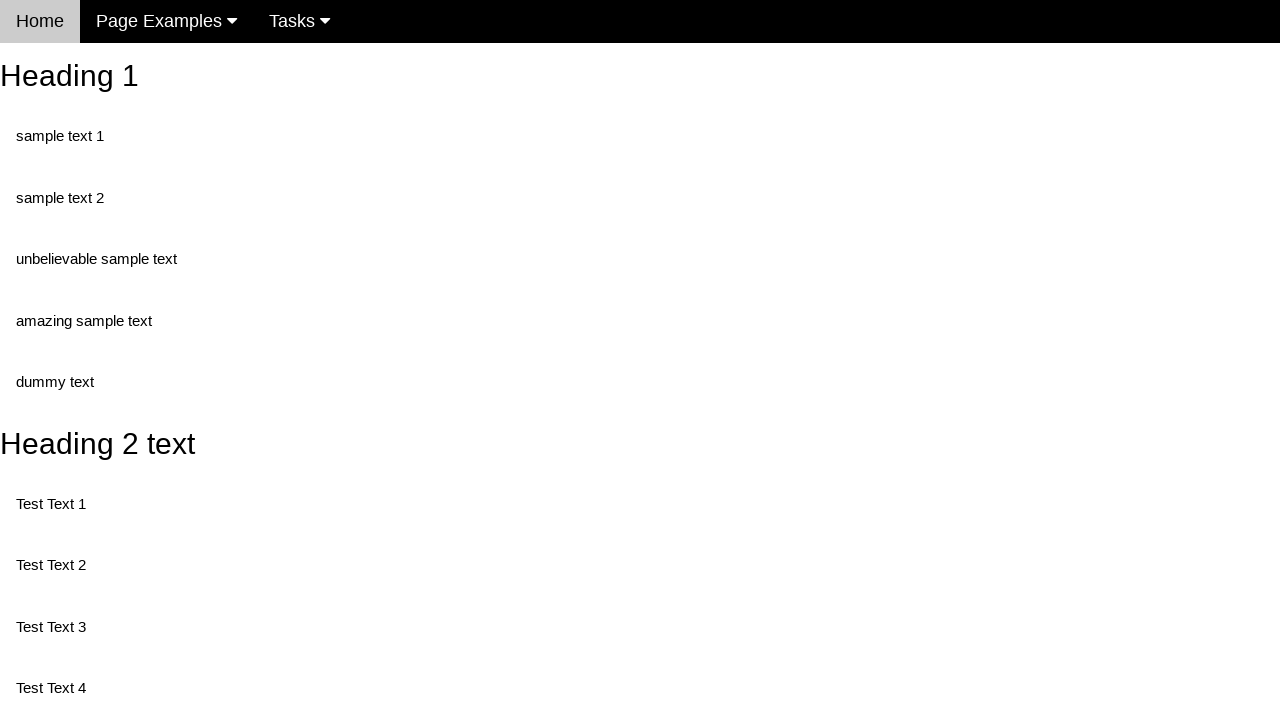

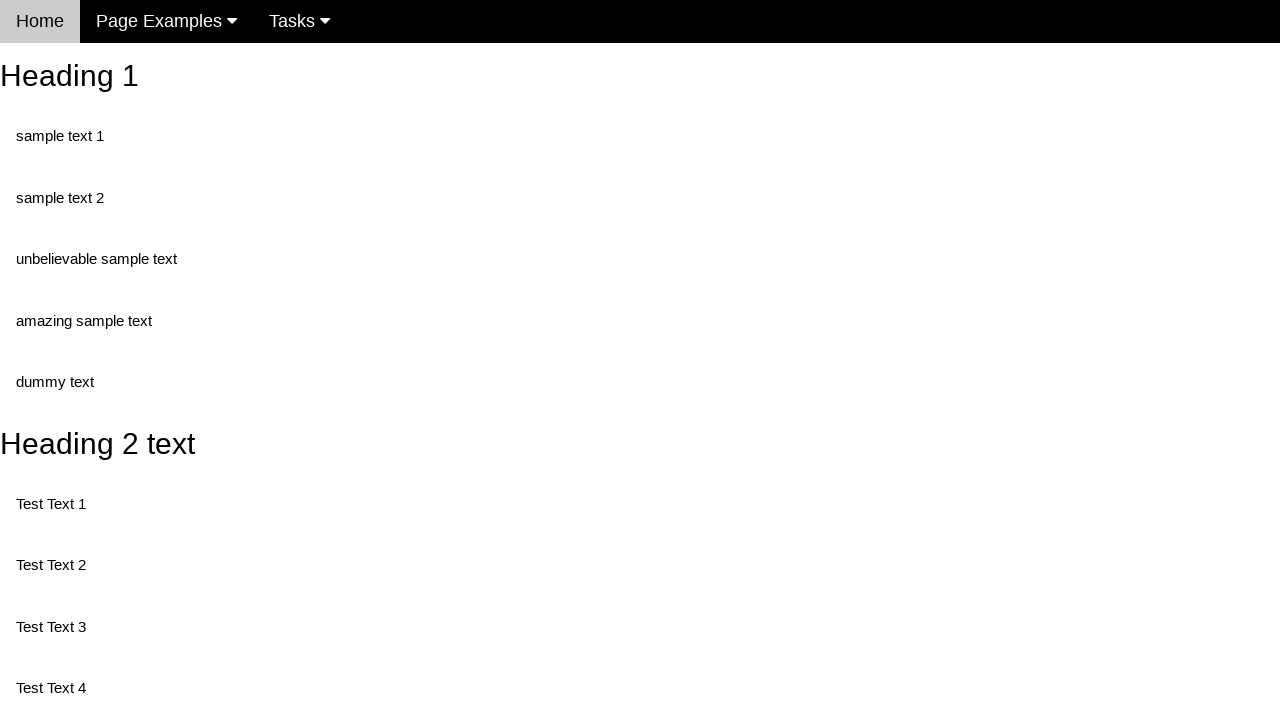